Tests drag and drop functionality by dragging element 'box A' to the position of element 'box B' using offset coordinates

Starting URL: https://crossbrowsertesting.github.io/drag-and-drop

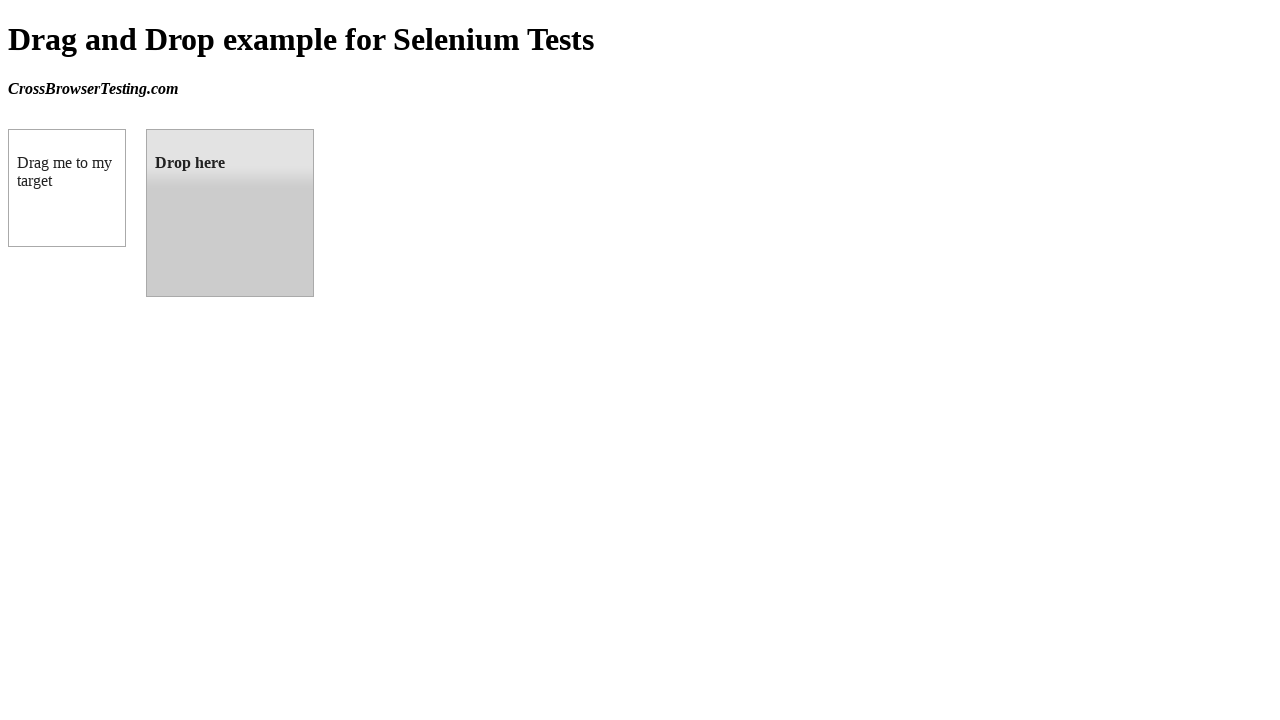

Located the draggable element 'box A'
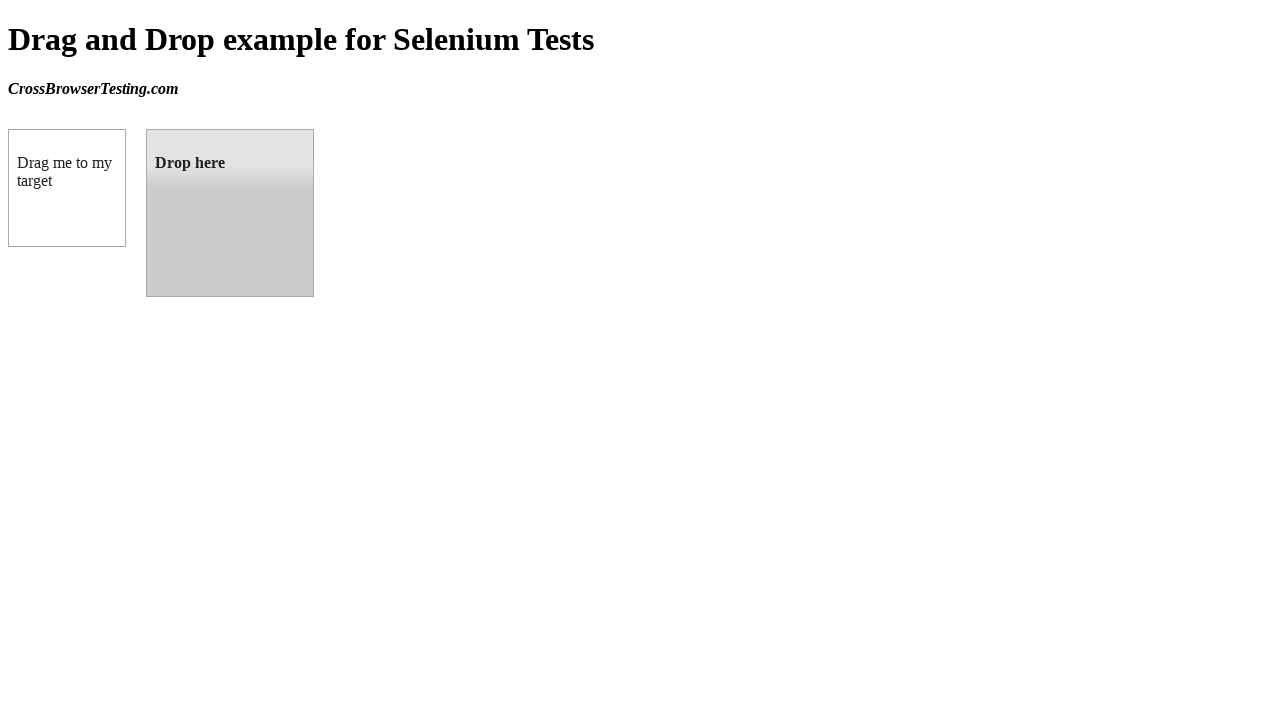

Located the droppable element 'box B'
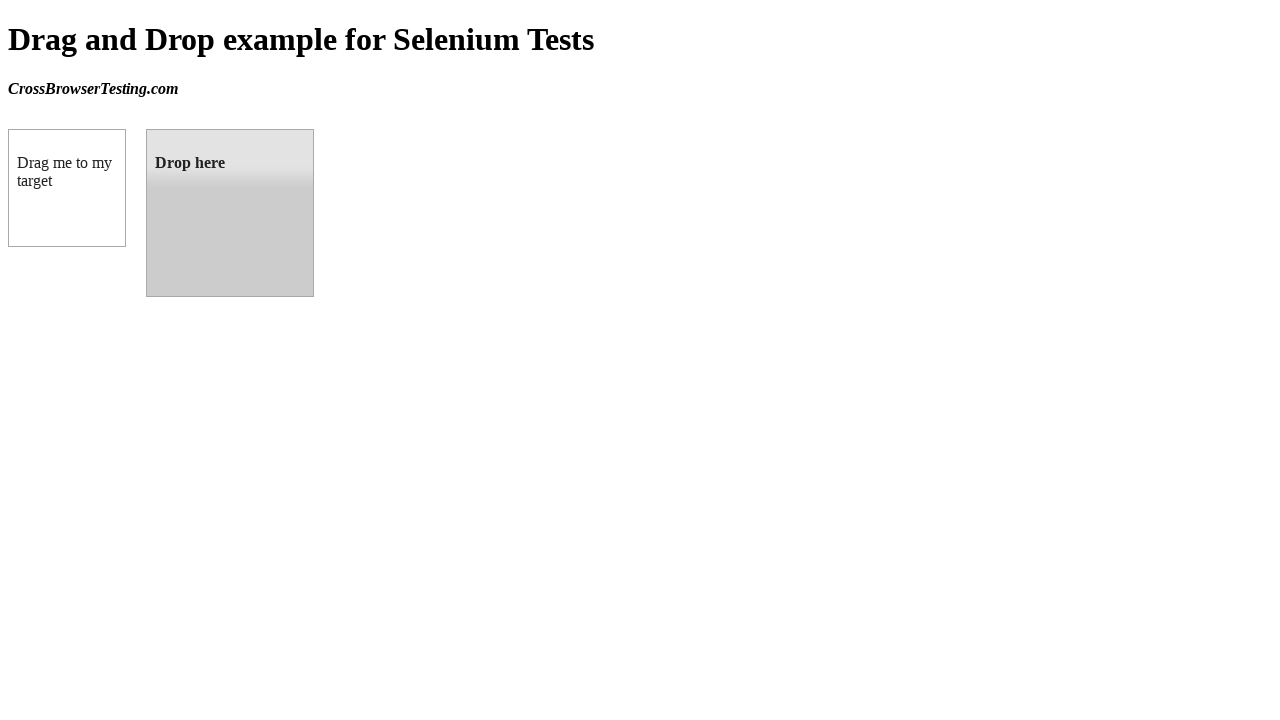

Dragged 'box A' to the position of 'box B' using offset coordinates at (230, 213)
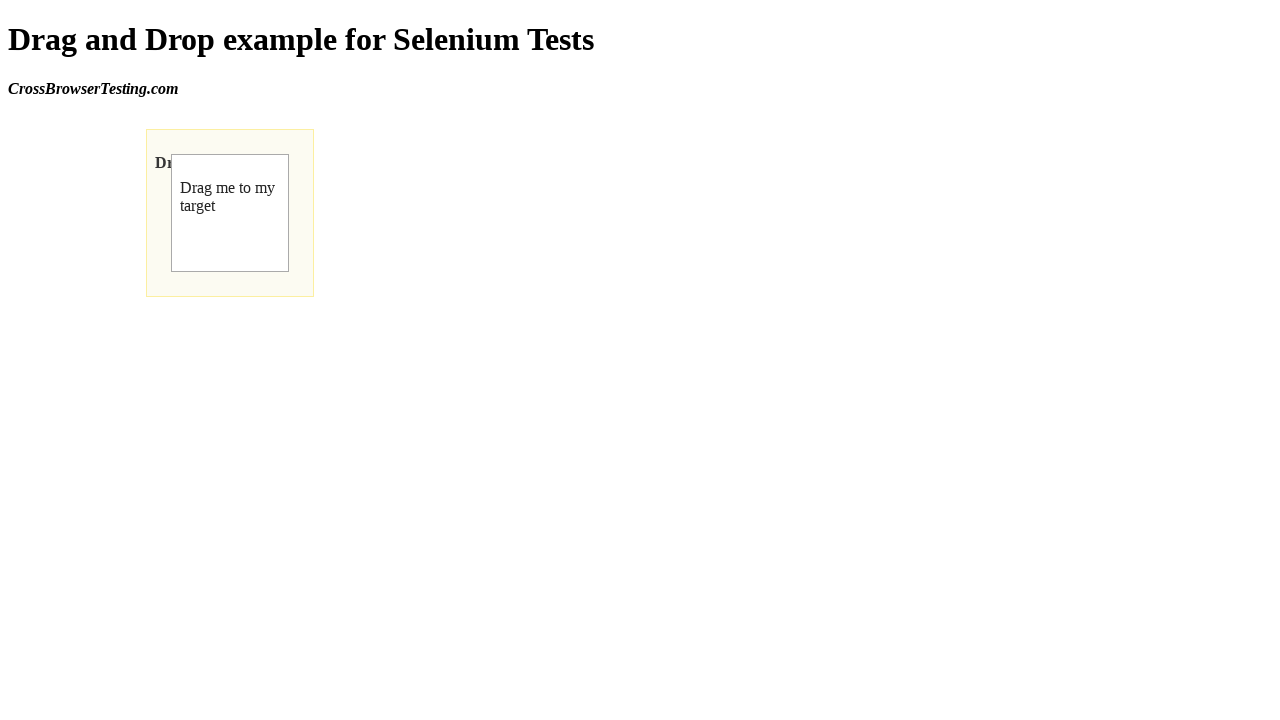

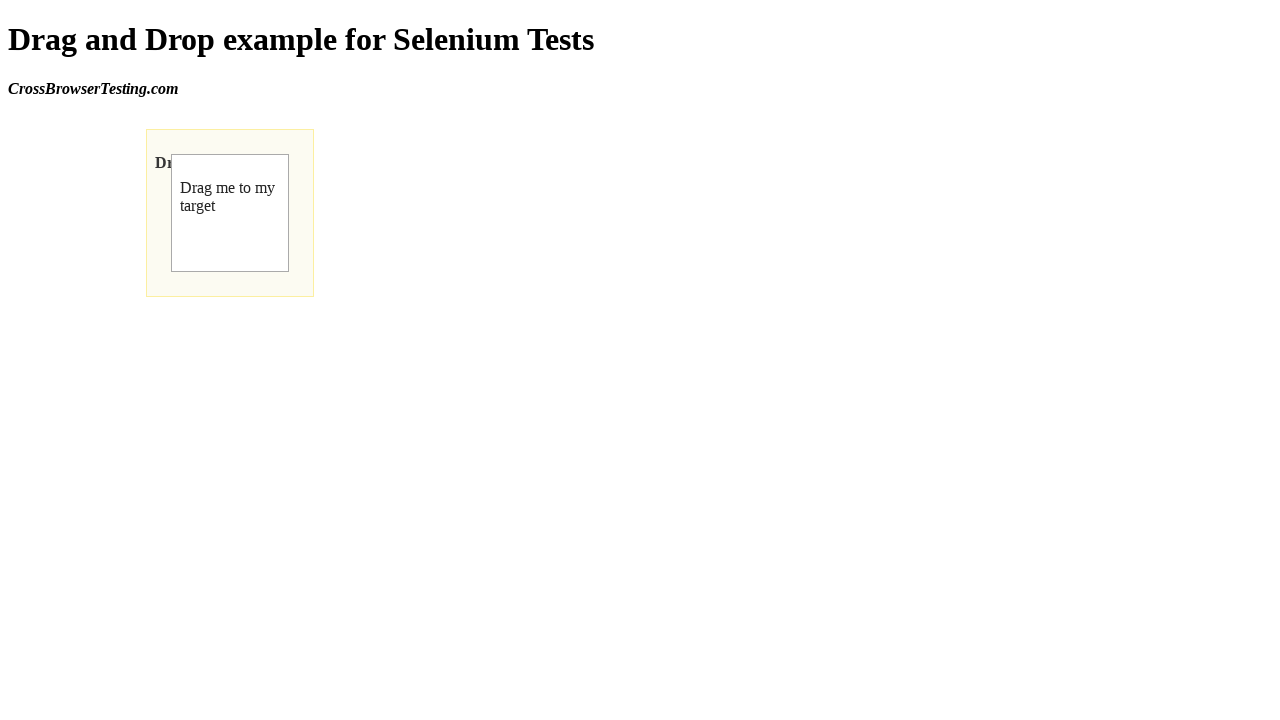